Tests double-click functionality on W3Schools demo page by entering text in one field, double-clicking a copy button, and verifying the text is copied to another field

Starting URL: https://www.w3schools.com/tags/tryit.asp?filename=tryhtml5_ev_ondblclick3

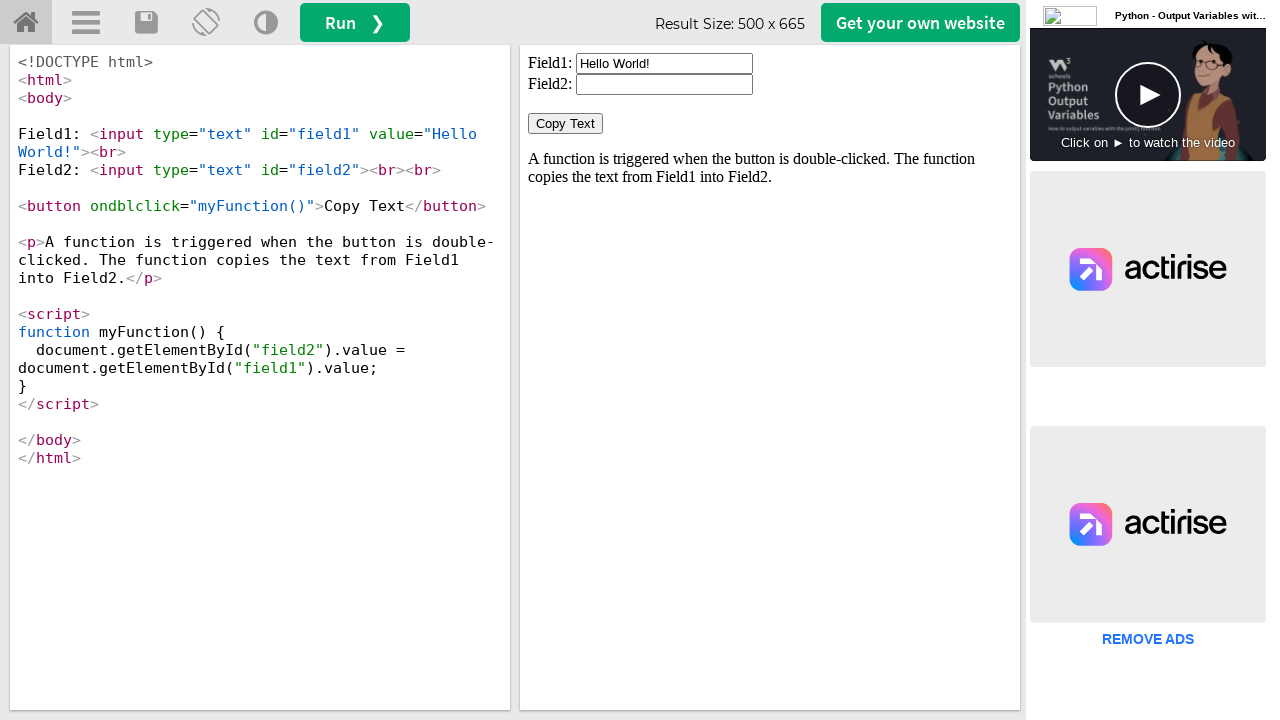

Waited for iframe body to load
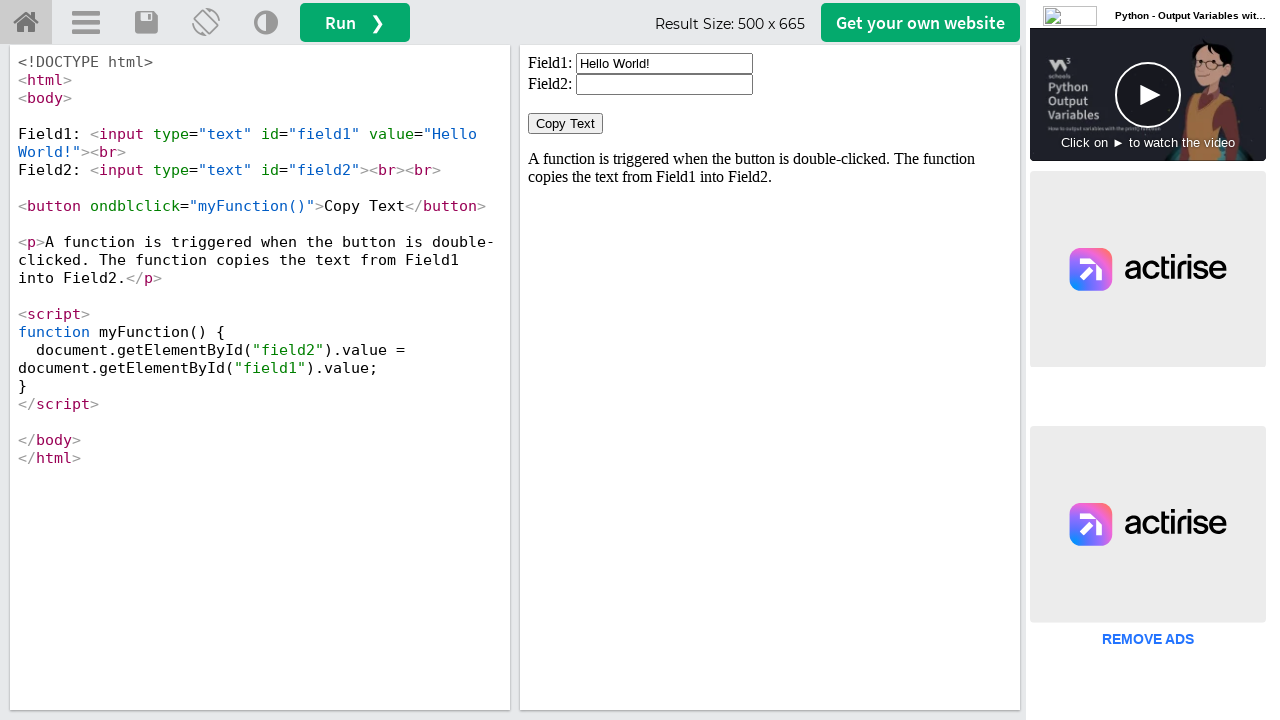

Retrieved iframe reference
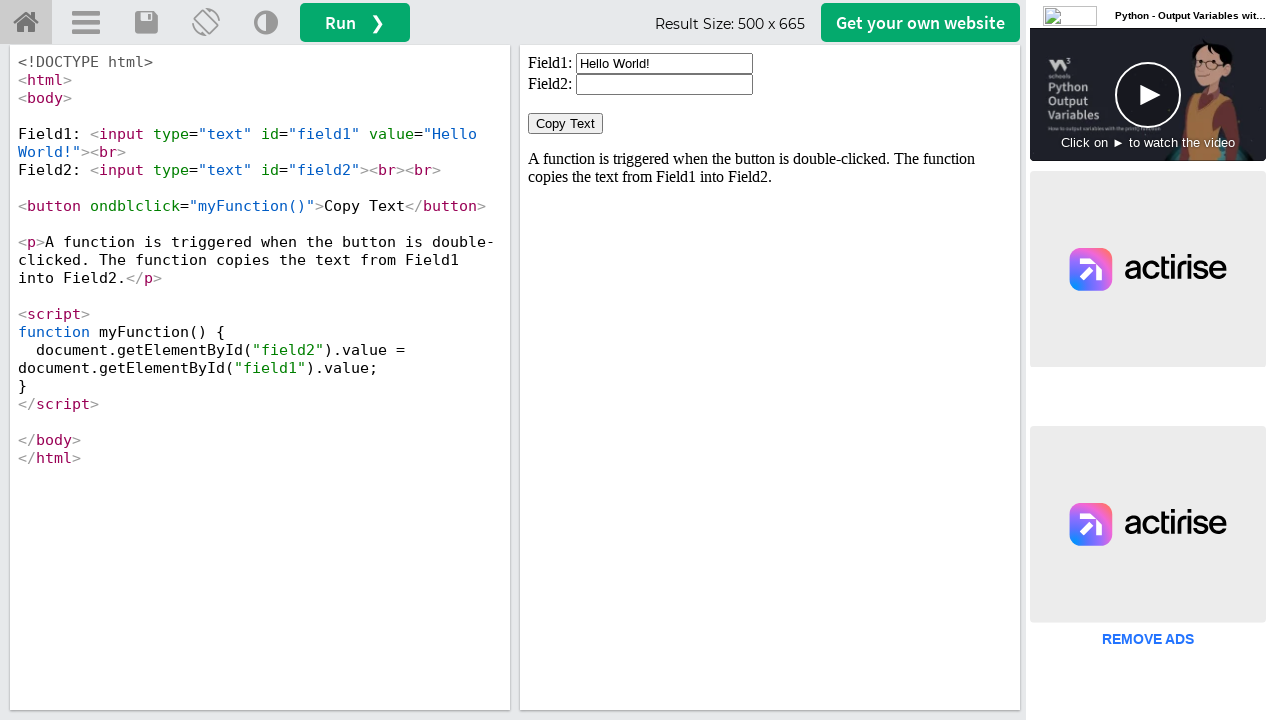

Cleared the first input field on xpath=//input[@id='field1']
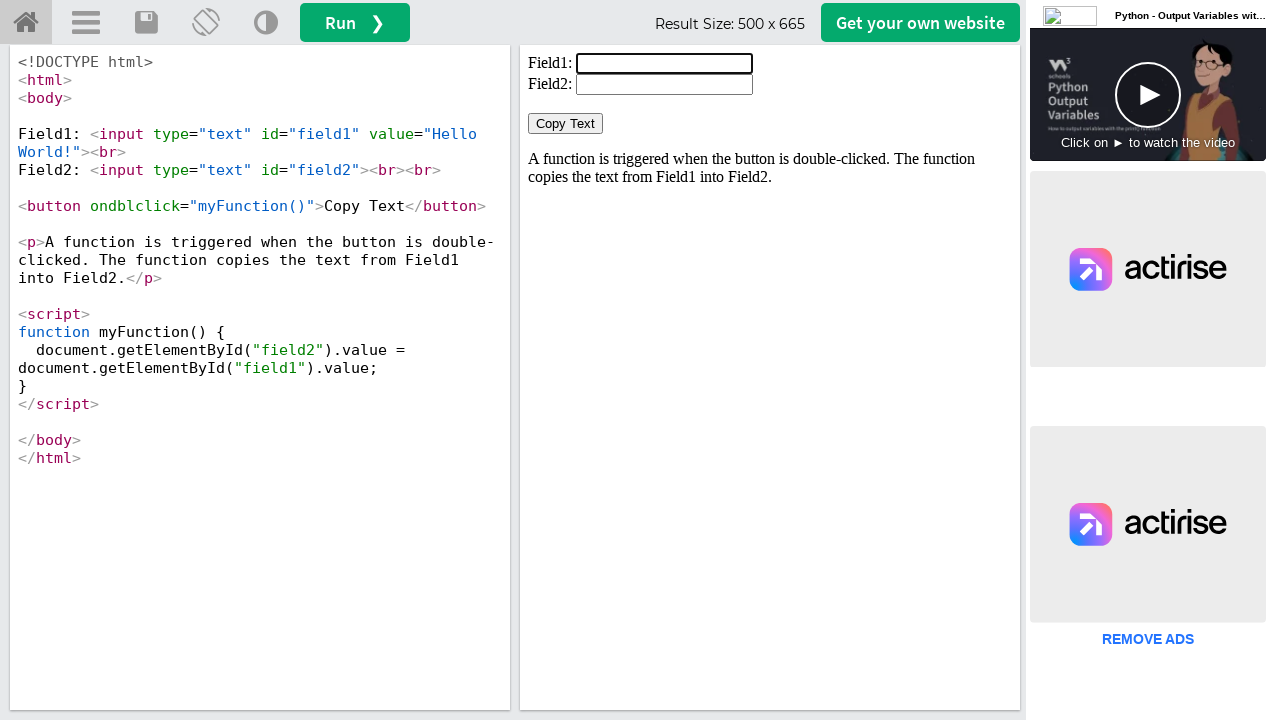

Entered 'Welcome' text in the first input field on xpath=//input[@id='field1']
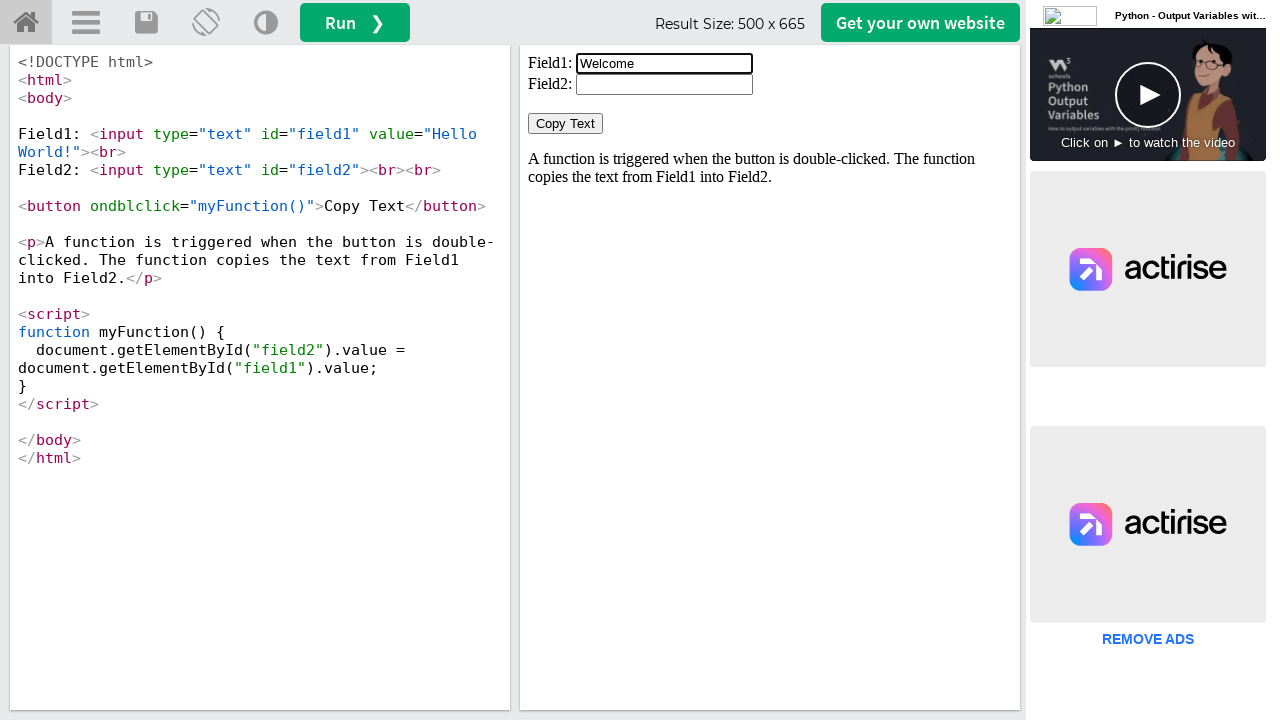

Double-clicked the 'Copy Text' button at (566, 124) on xpath=//button[normalize-space()='Copy Text']
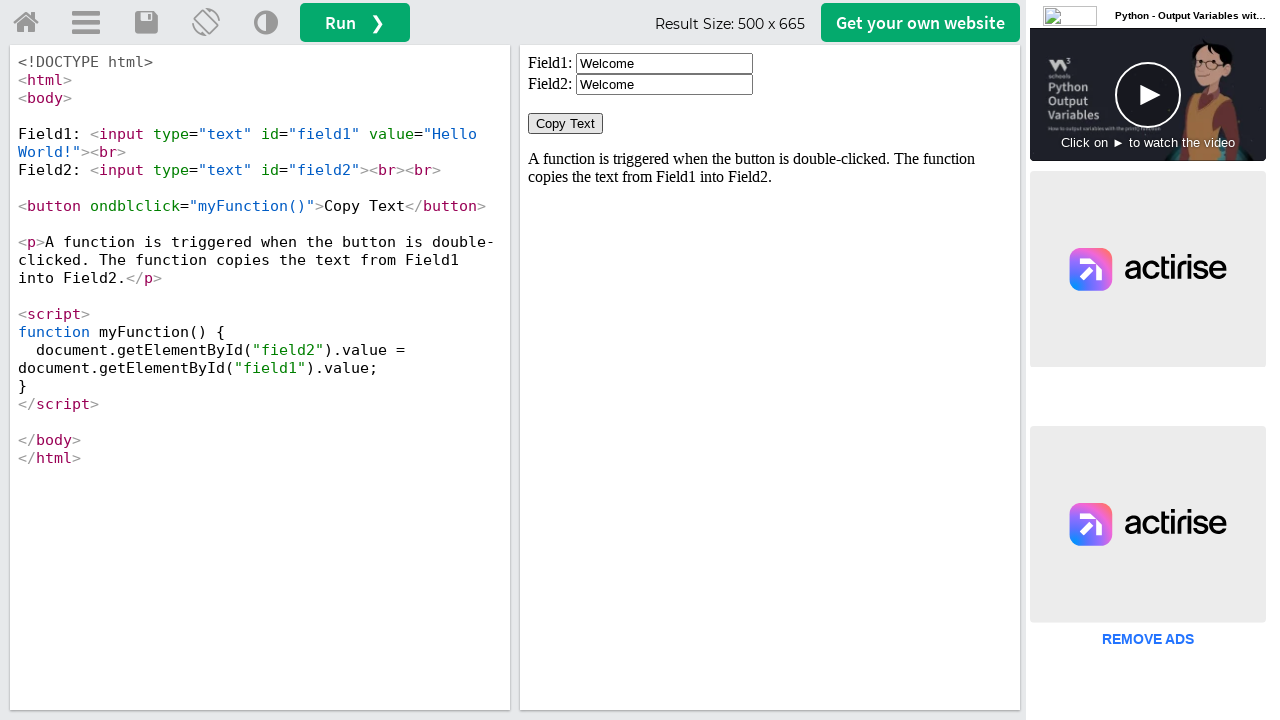

Verified text was copied to second field
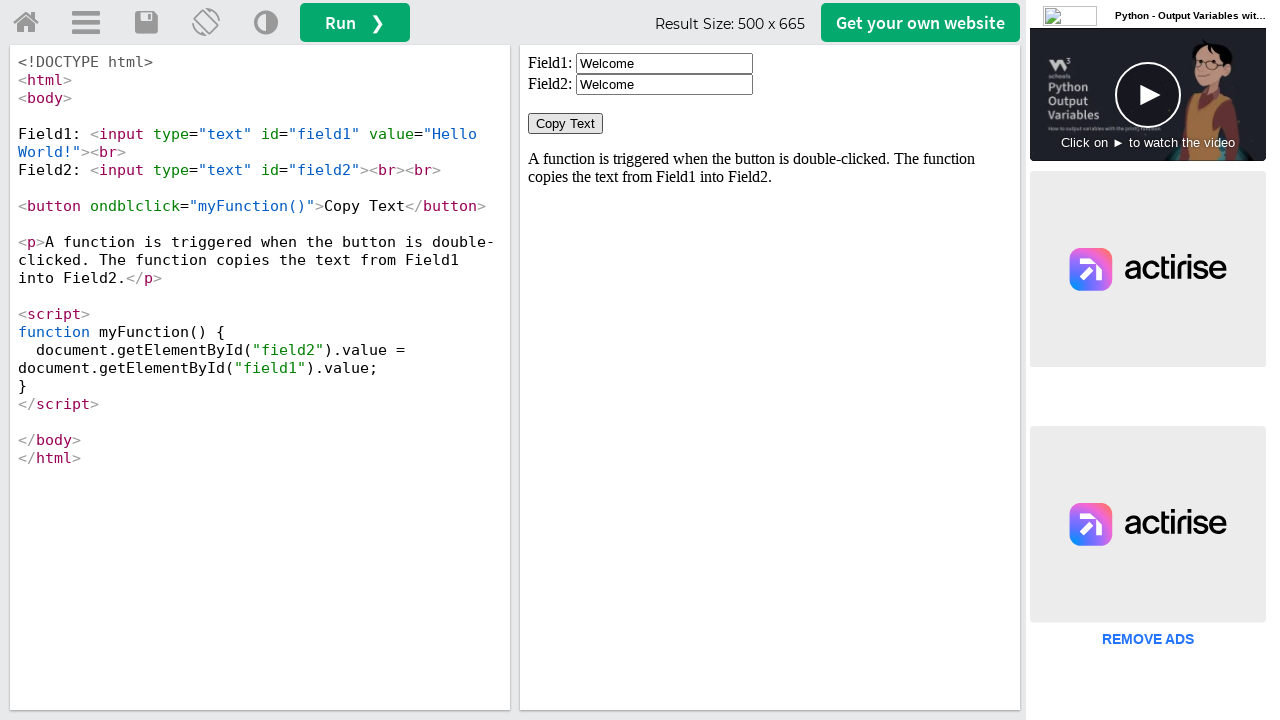

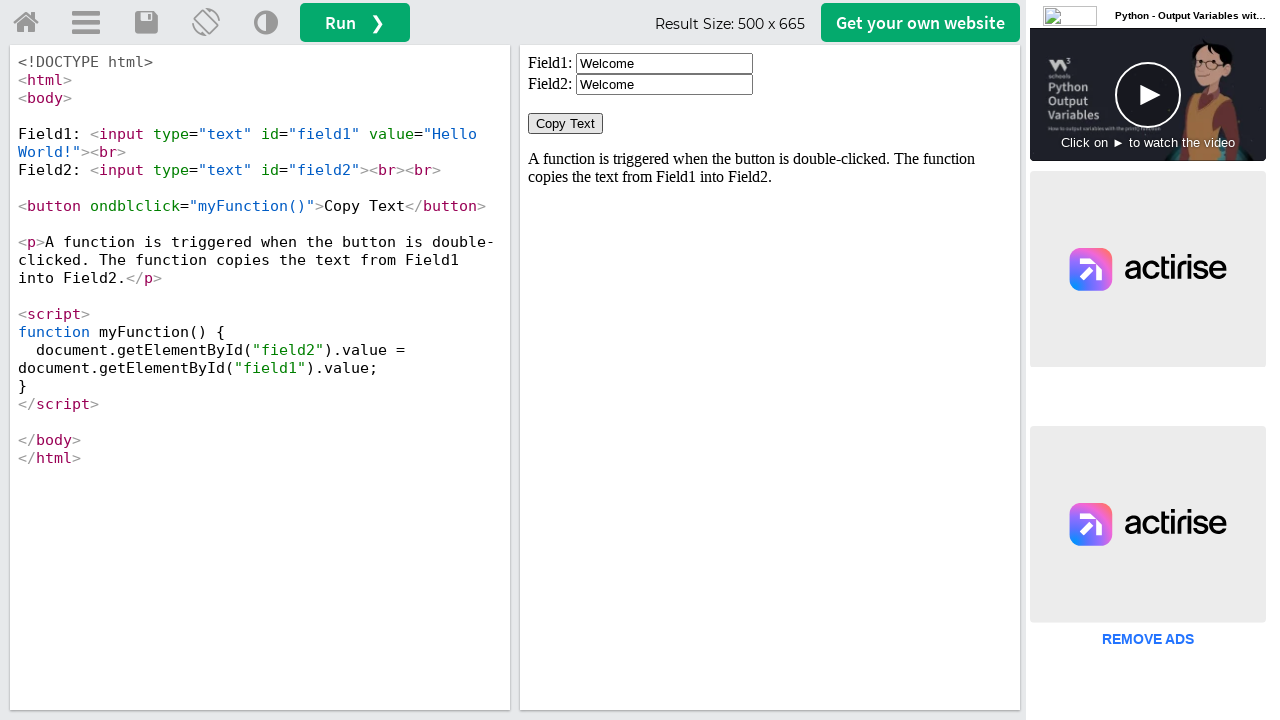